Tests a slow calculator by setting a 45-second delay, clicking buttons to calculate 7 + 8, and verifying the result displays 15.

Starting URL: https://bonigarcia.dev/selenium-webdriver-java/slow-calculator.html

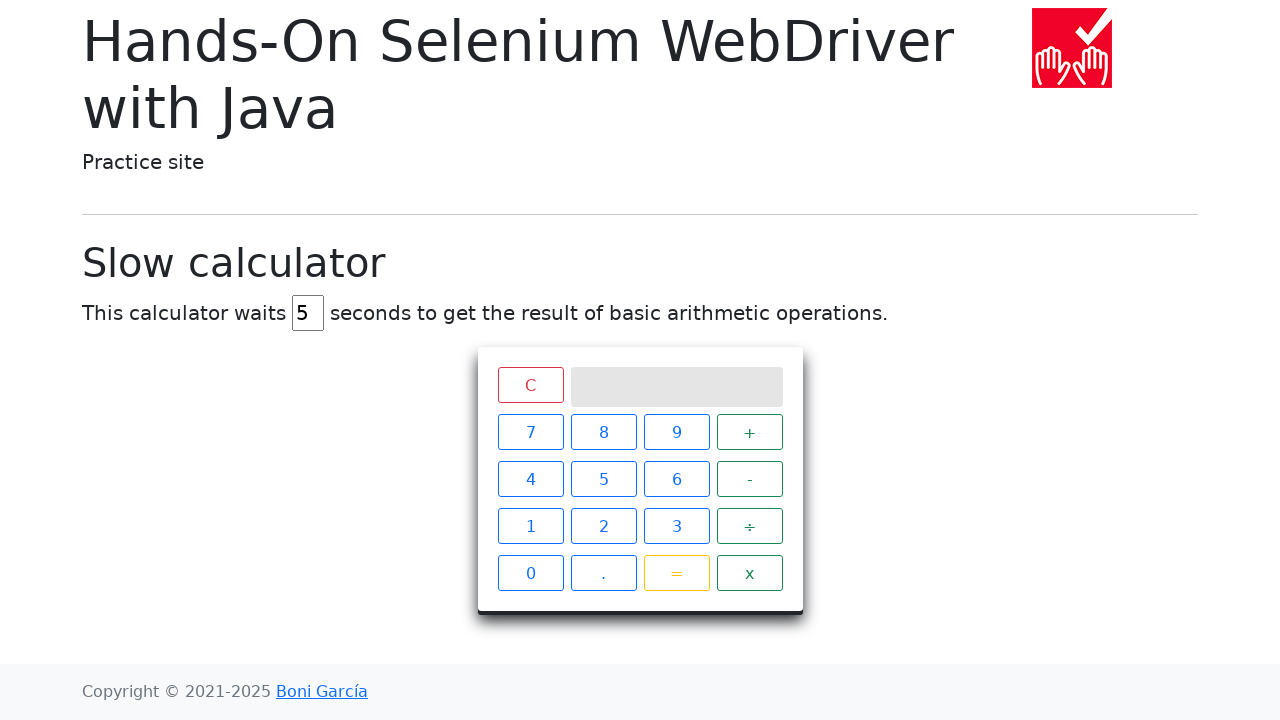

Navigated to slow calculator page
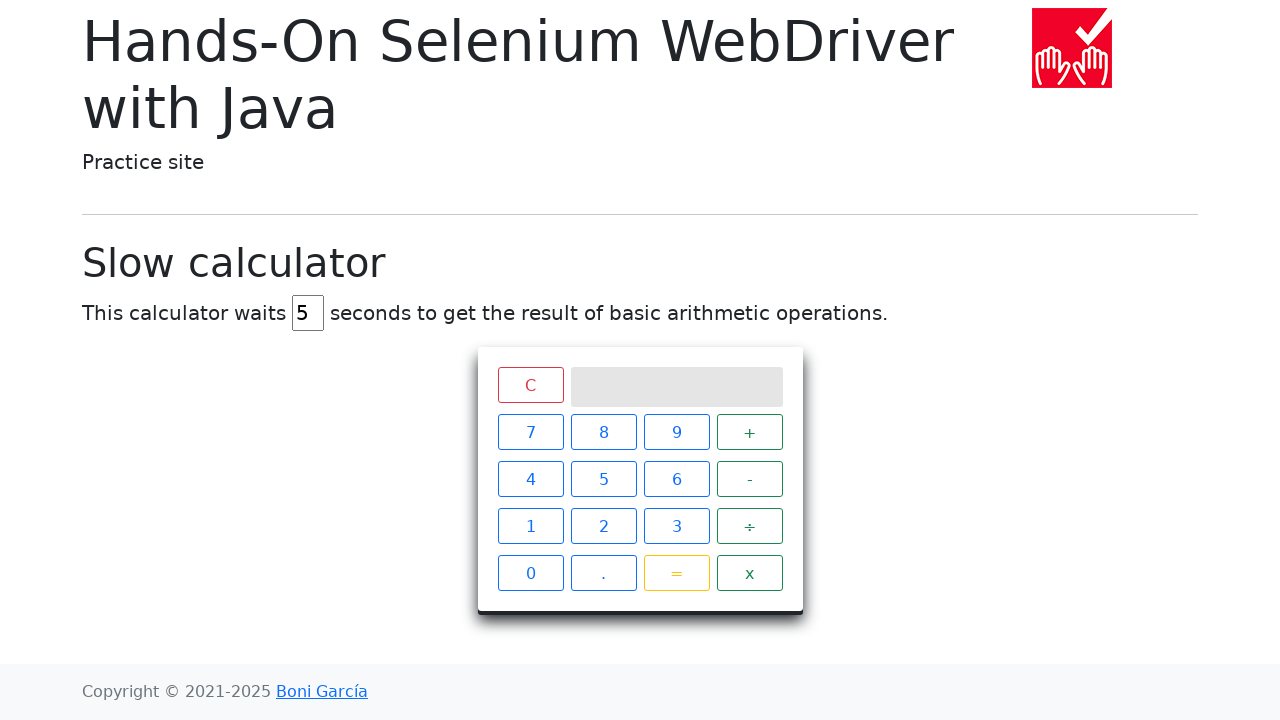

Cleared delay input field on #delay
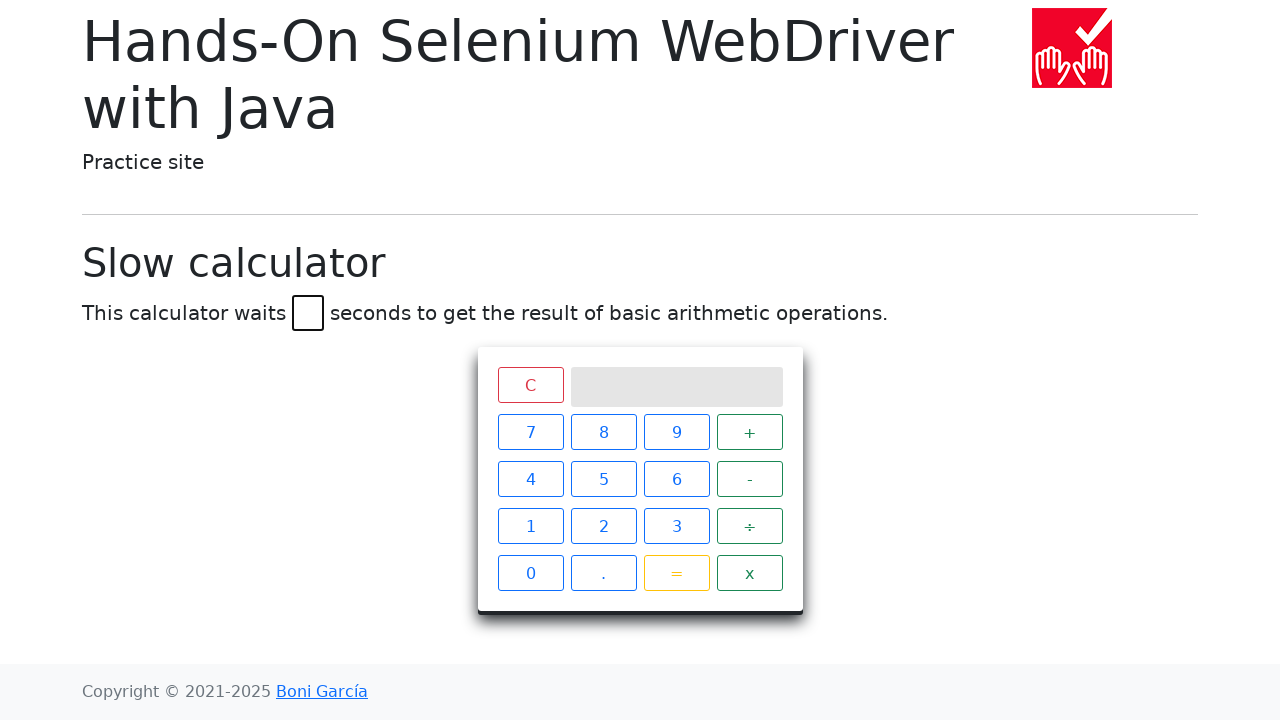

Set delay to 45 seconds on #delay
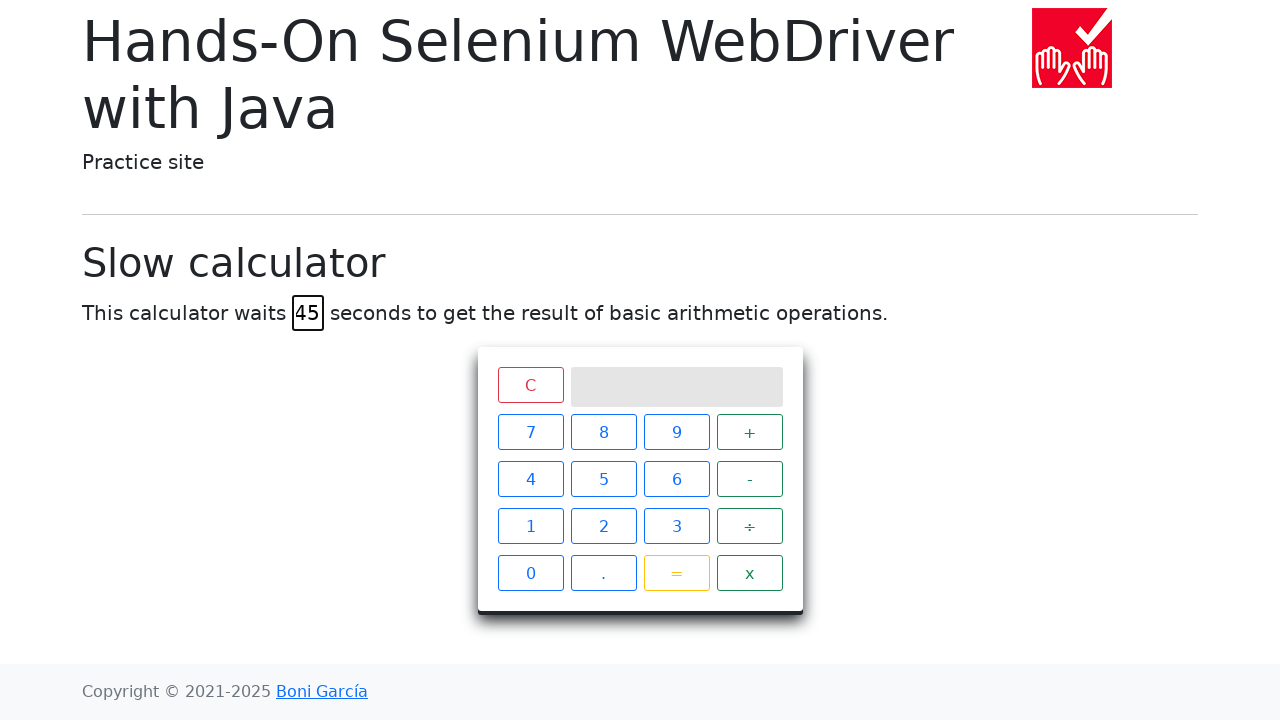

Clicked button 7 at (530, 432) on xpath=//span[contains(text(), '7')]
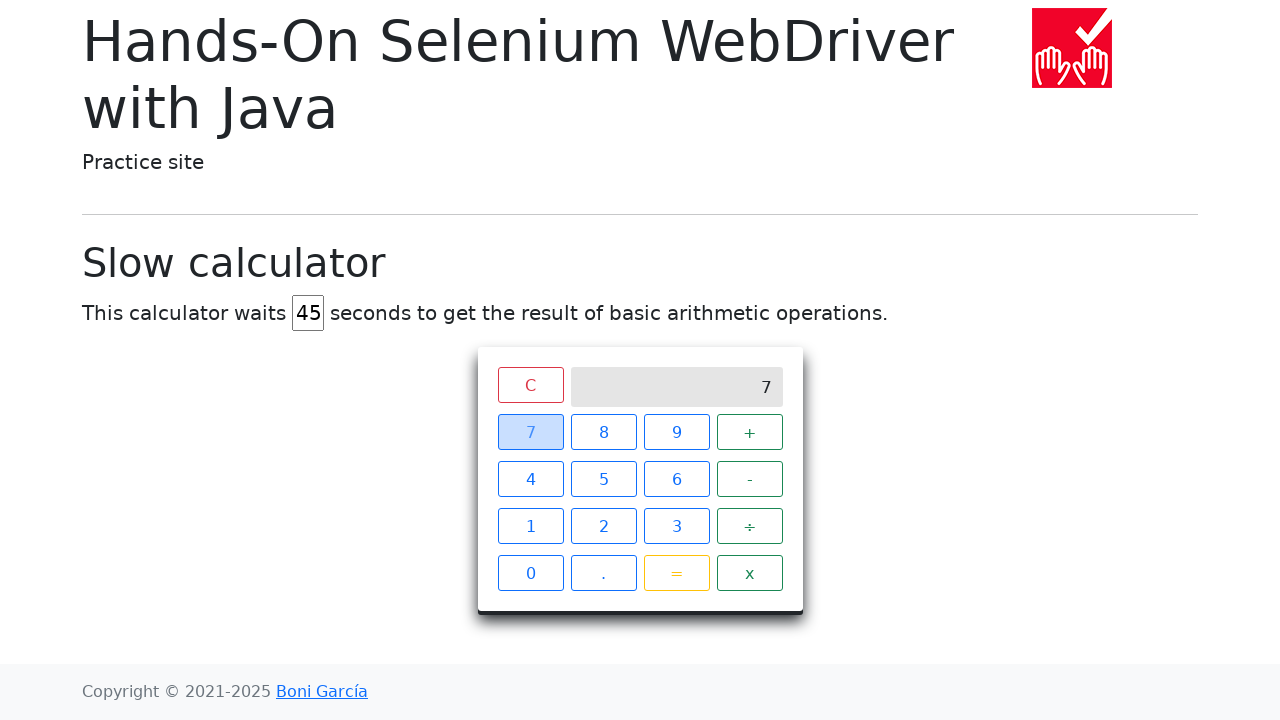

Clicked button + at (750, 432) on xpath=//span[contains(text(), '+')]
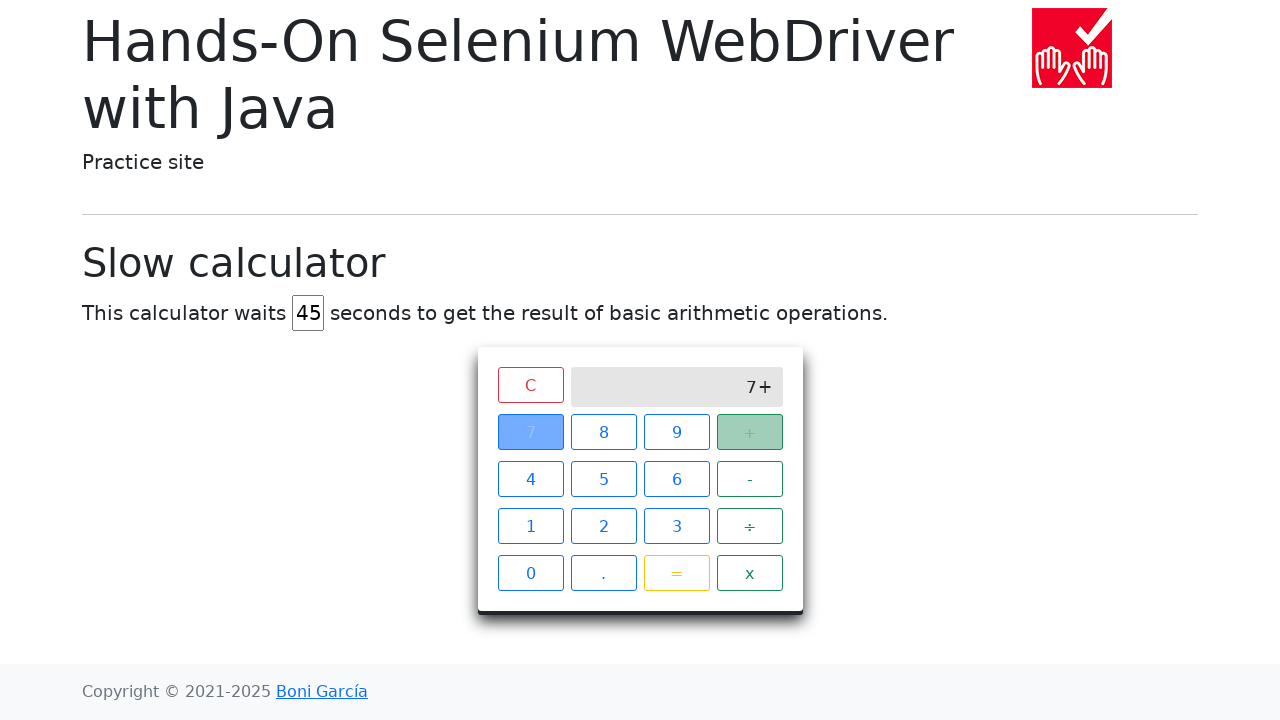

Clicked button 8 at (604, 432) on xpath=//span[contains(text(), '8')]
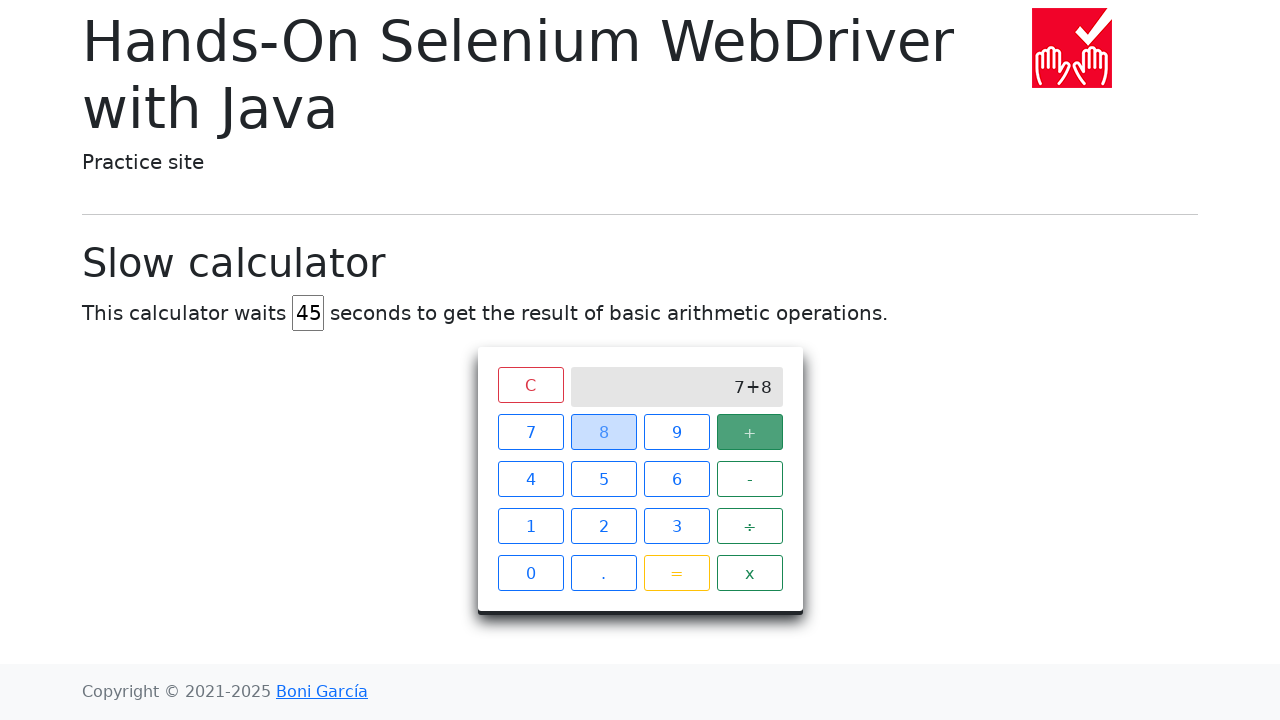

Clicked button = to calculate at (676, 573) on xpath=//span[contains(text(), '=')]
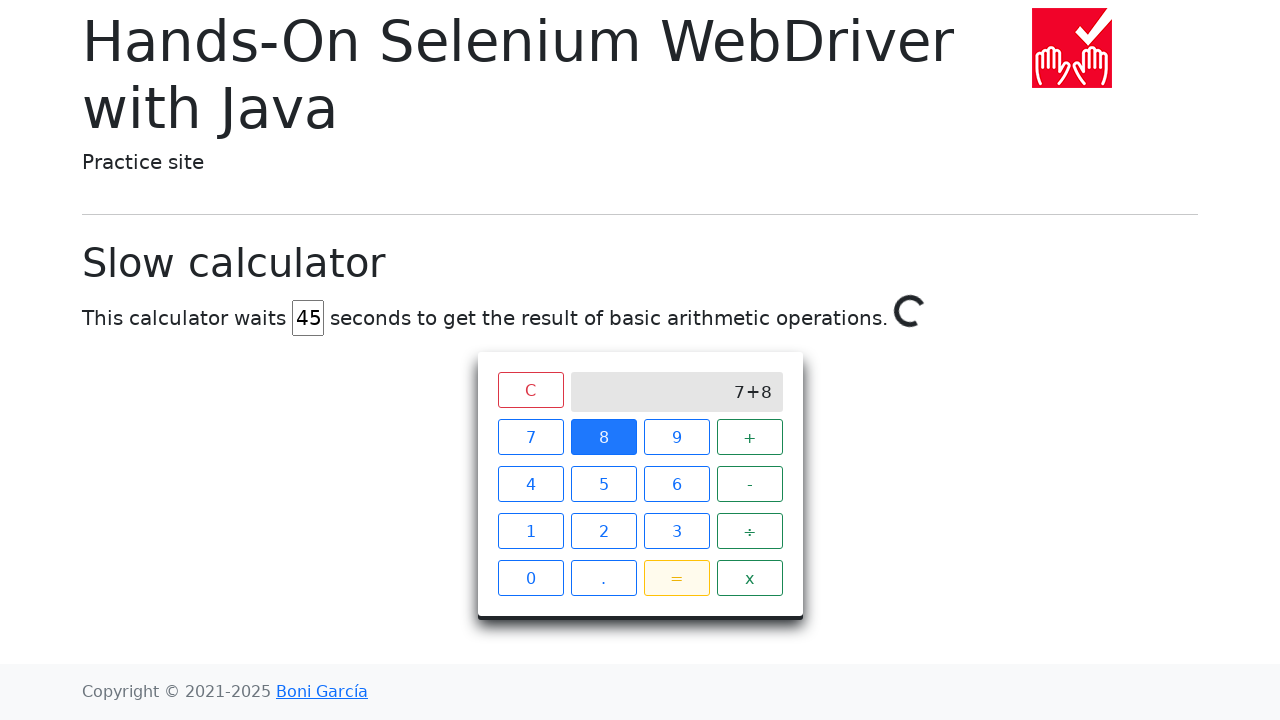

Waited for calculation result to display 15
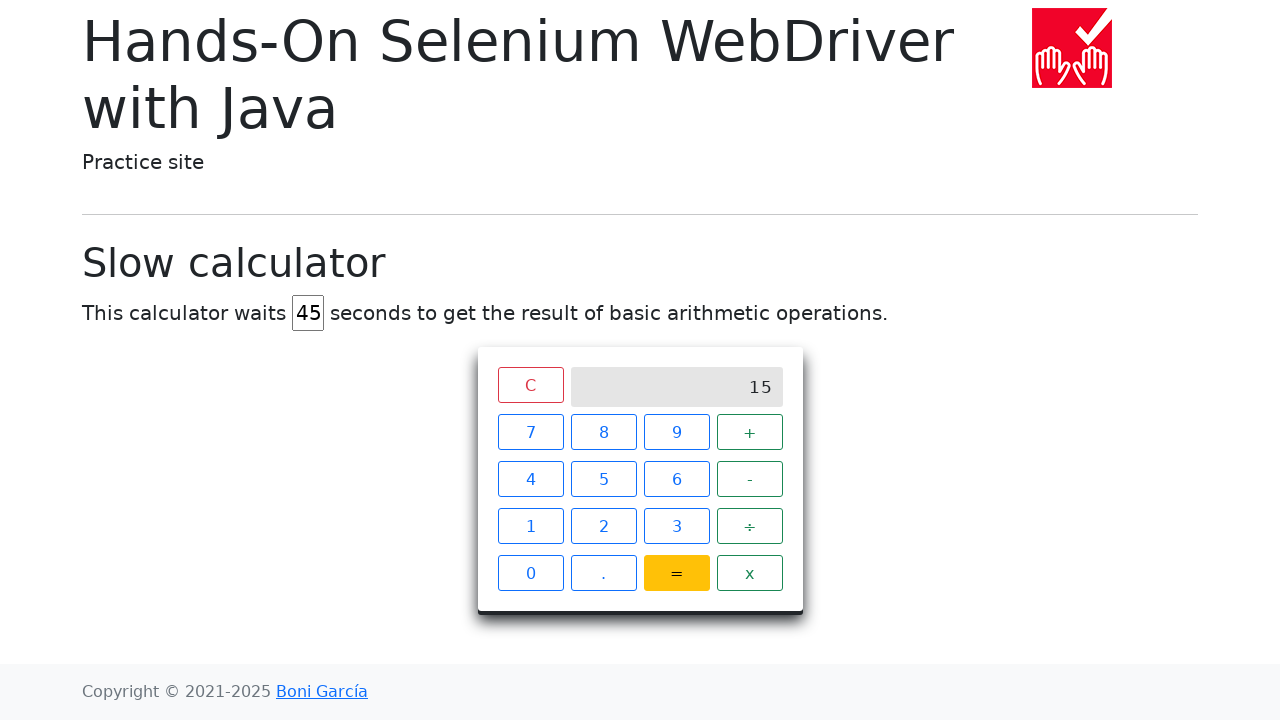

Retrieved result text from calculator screen: 15
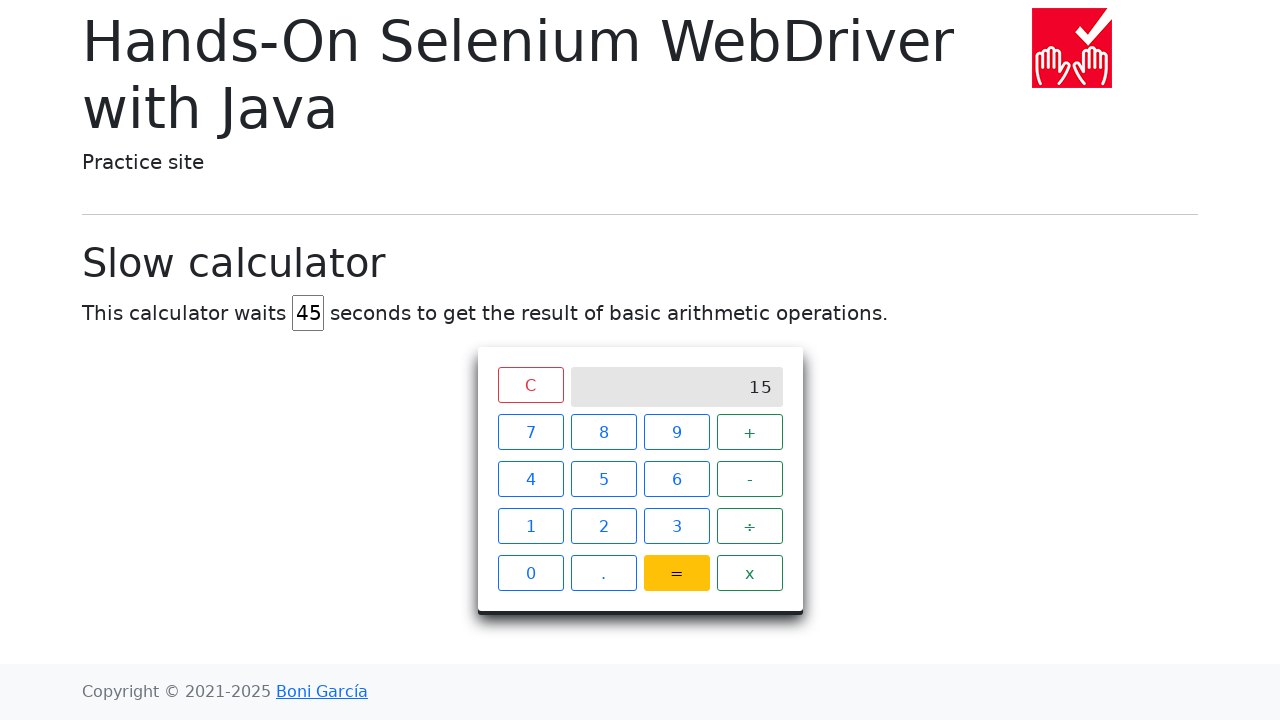

Verified that result contains 15
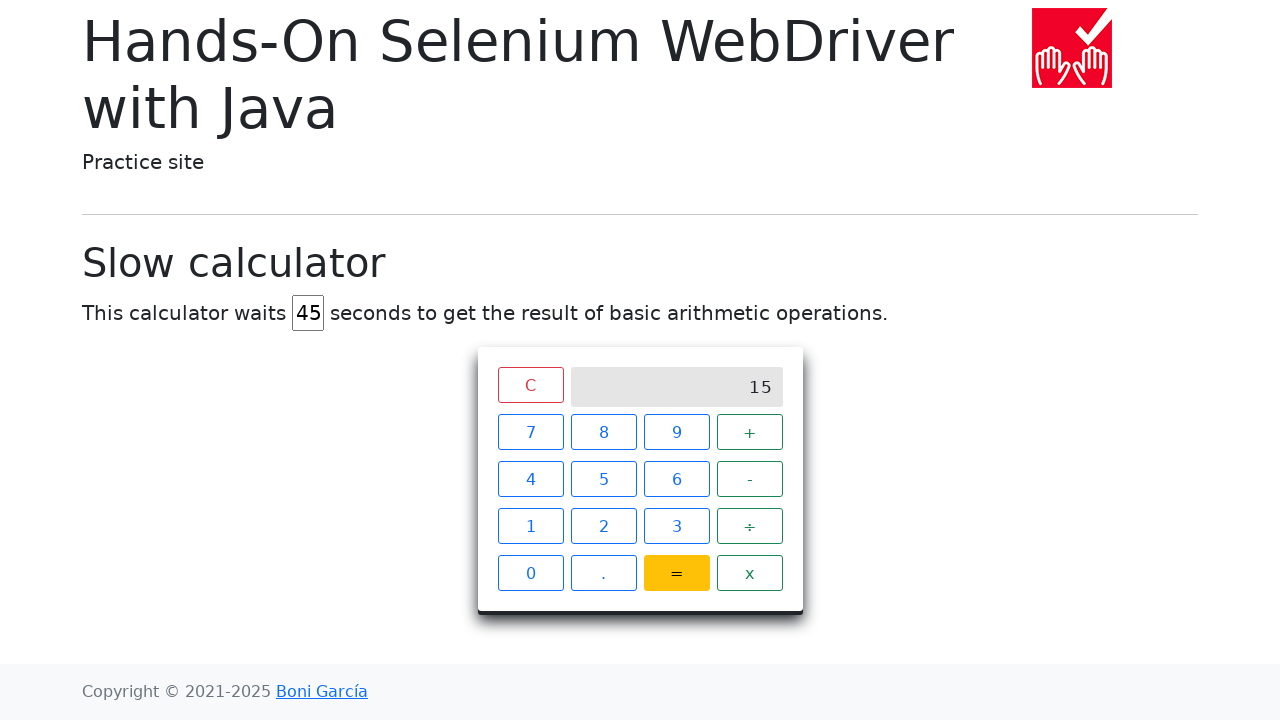

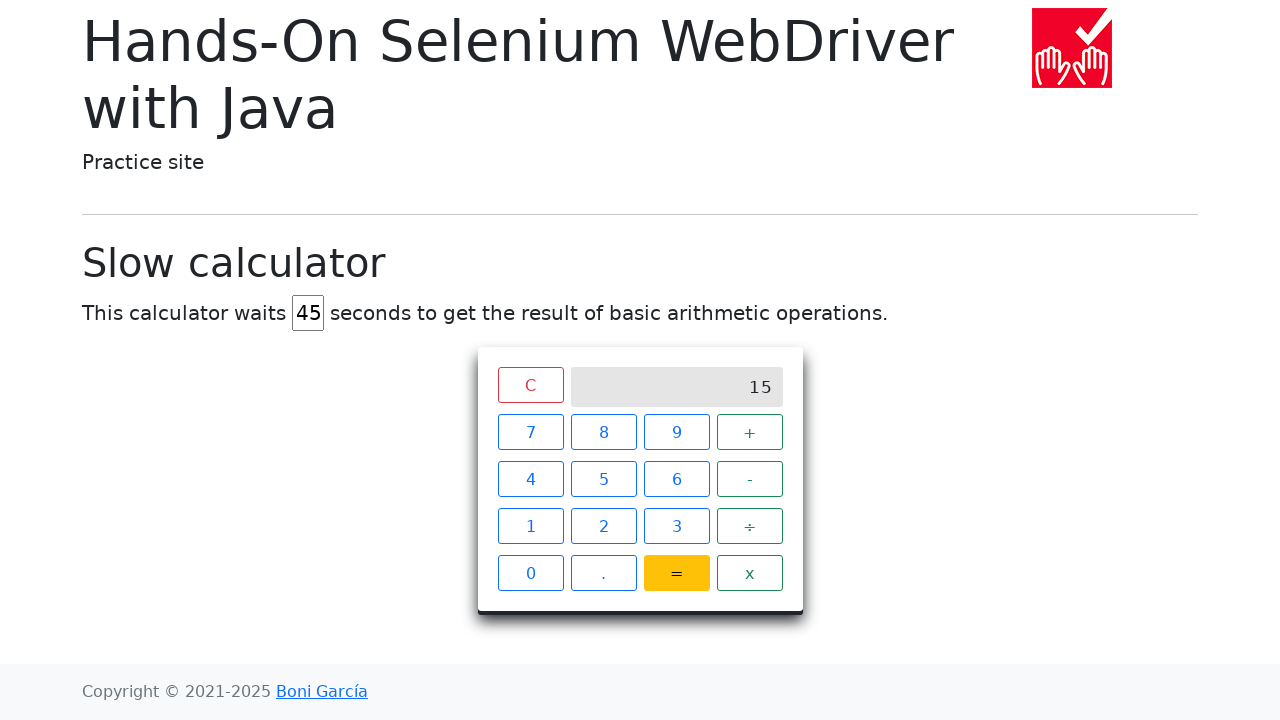